Navigates to the 99 Bottles of Beer lyrics page, clicks the lyrics link in the submenu, and verifies that all 100 paragraphs of song lyrics are displayed correctly.

Starting URL: http://www.99-bottles-of-beer.net/lyrics.html

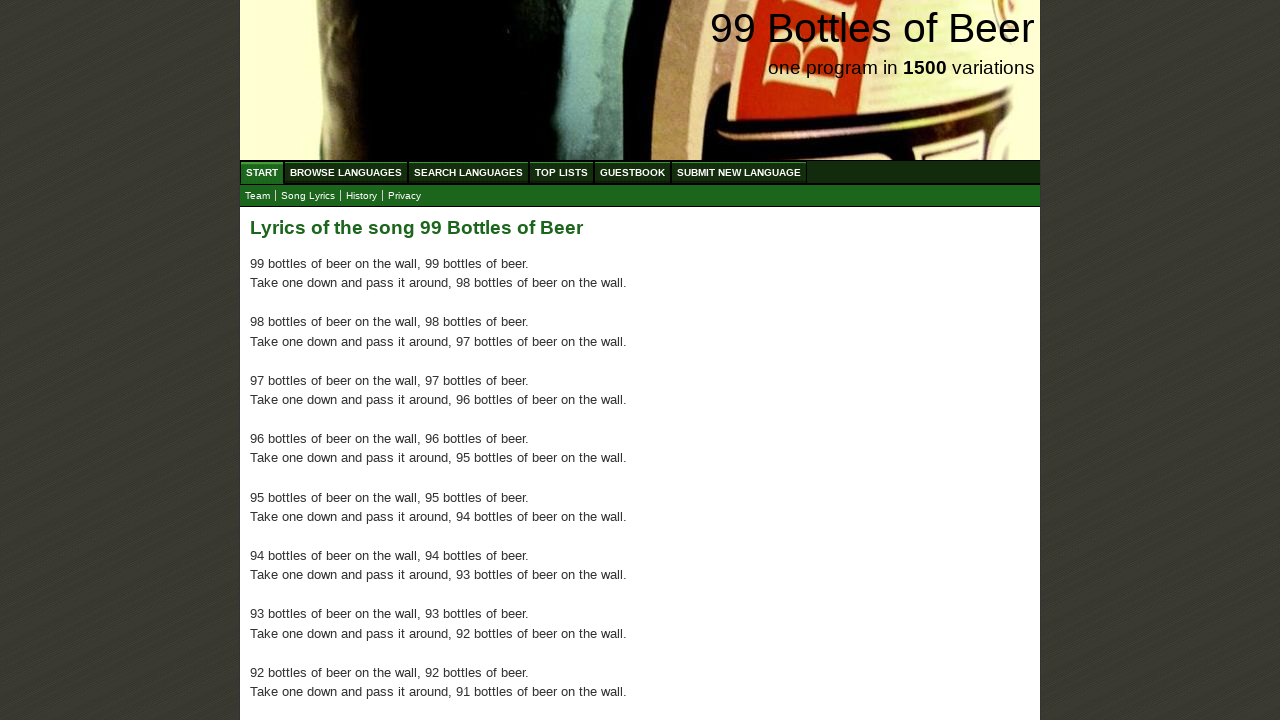

Clicked the lyrics link in the submenu navigation at (308, 196) on xpath=//a[@href='lyrics.html']
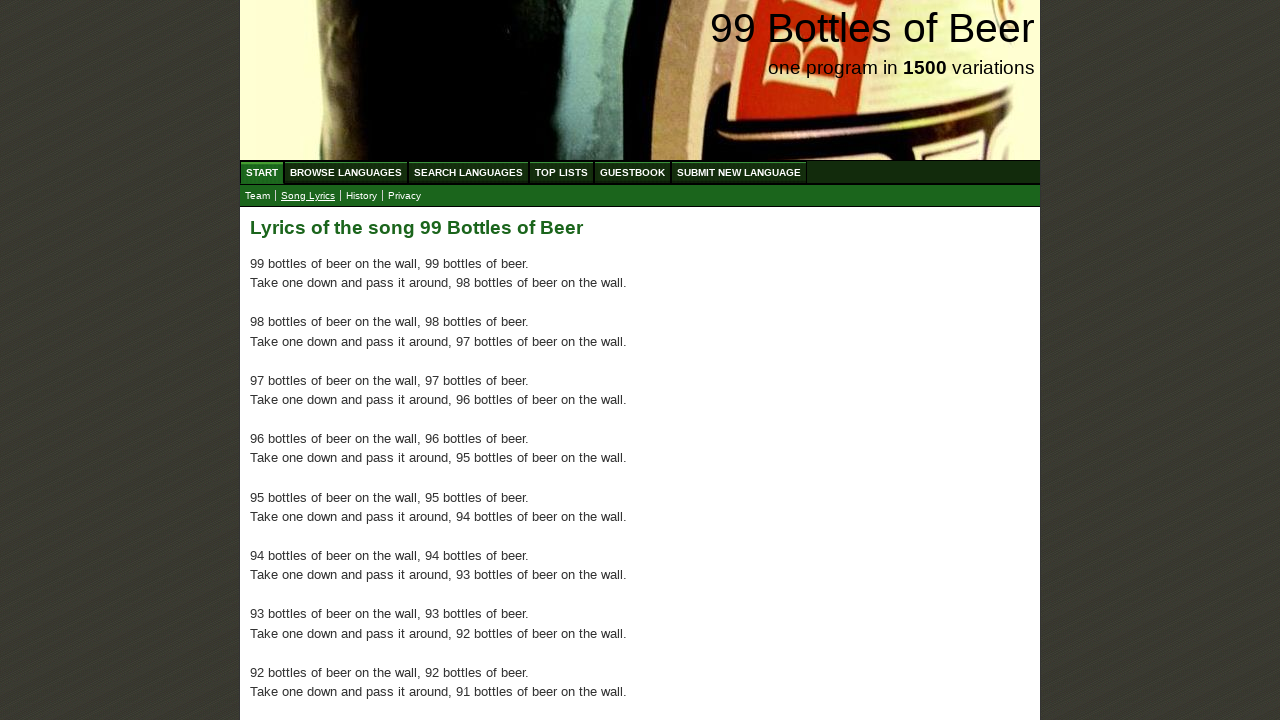

Waited for lyrics paragraphs to load in main content area
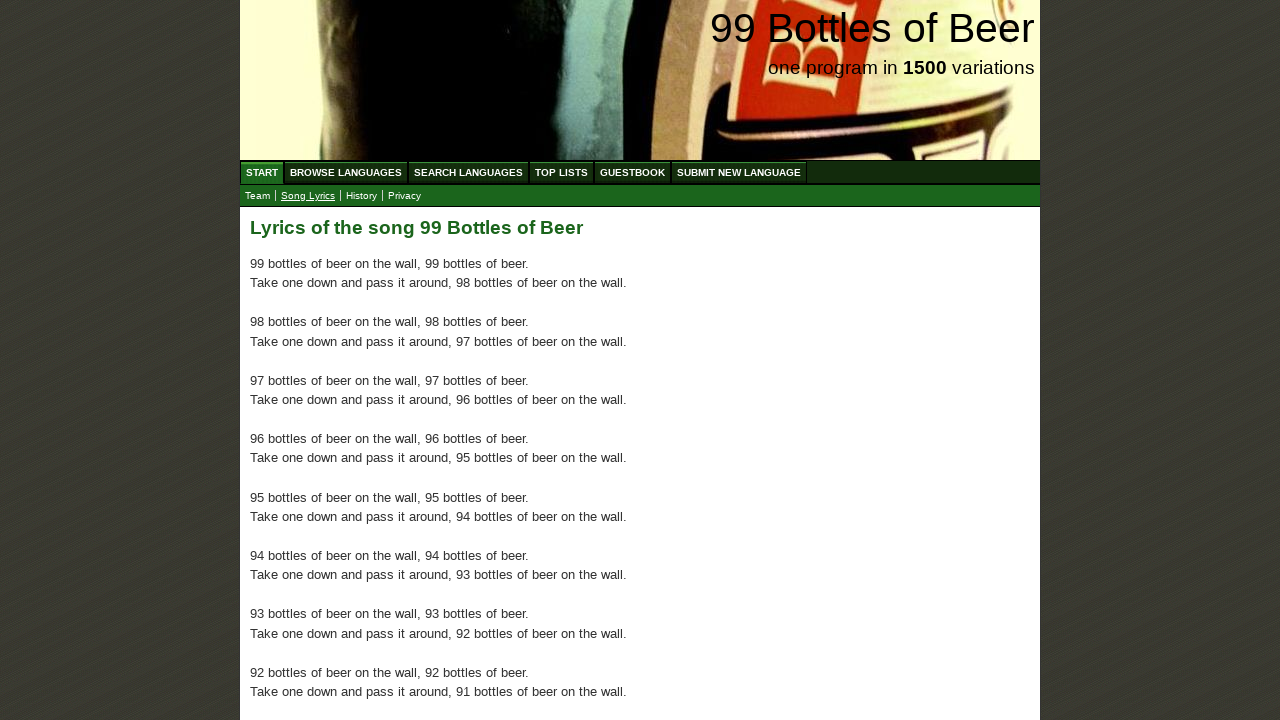

Verified that exactly 100 paragraphs of song lyrics are displayed
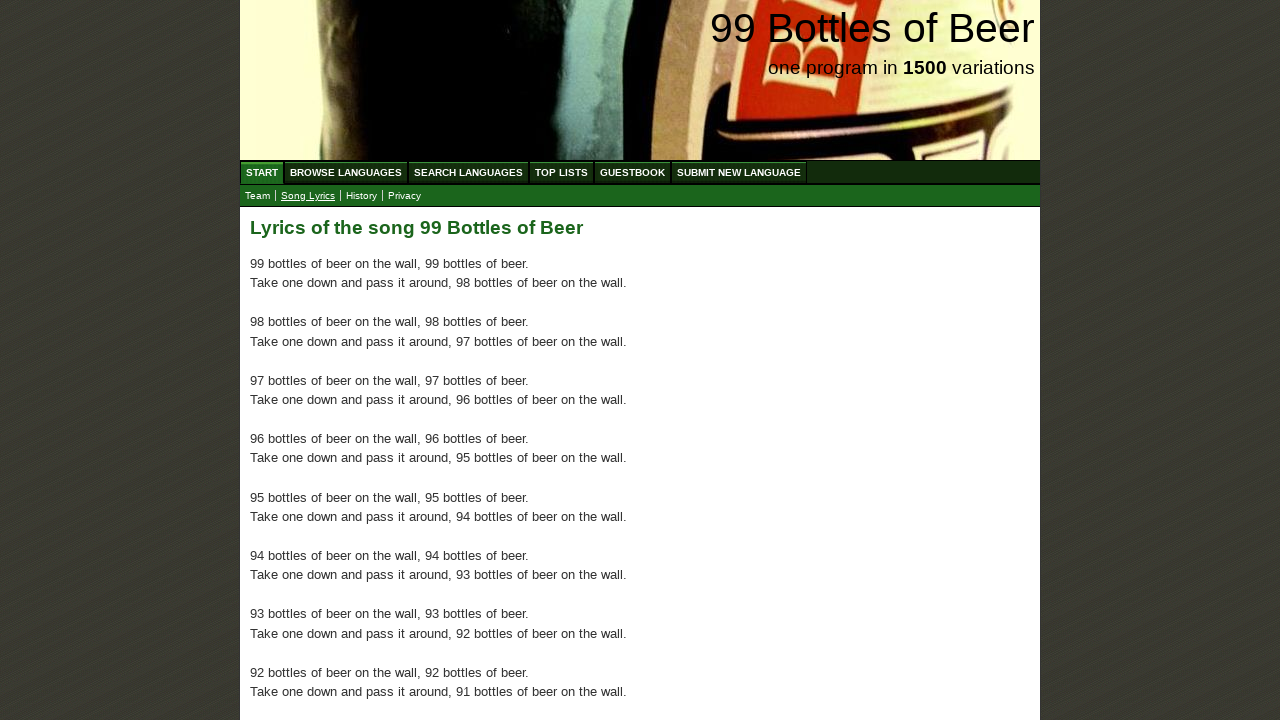

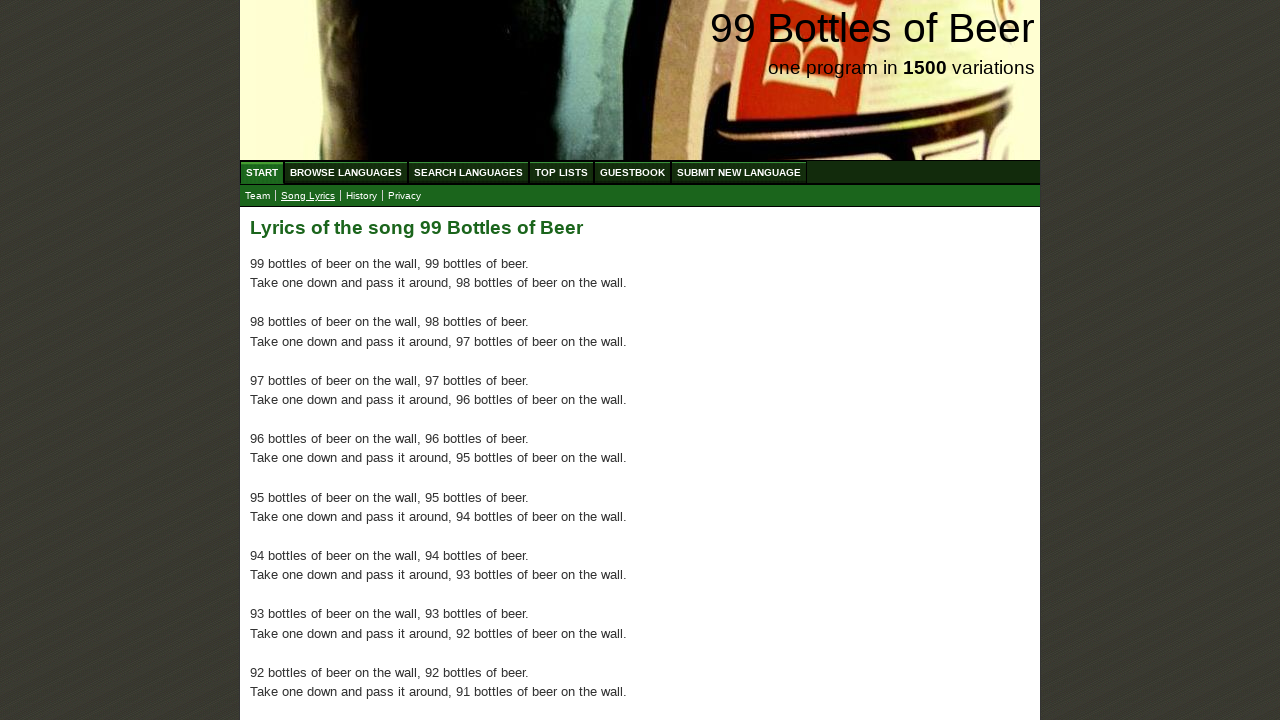